Launches the WebdriverIO home page and verifies the page title matches the expected value

Starting URL: https://webdriver.io/

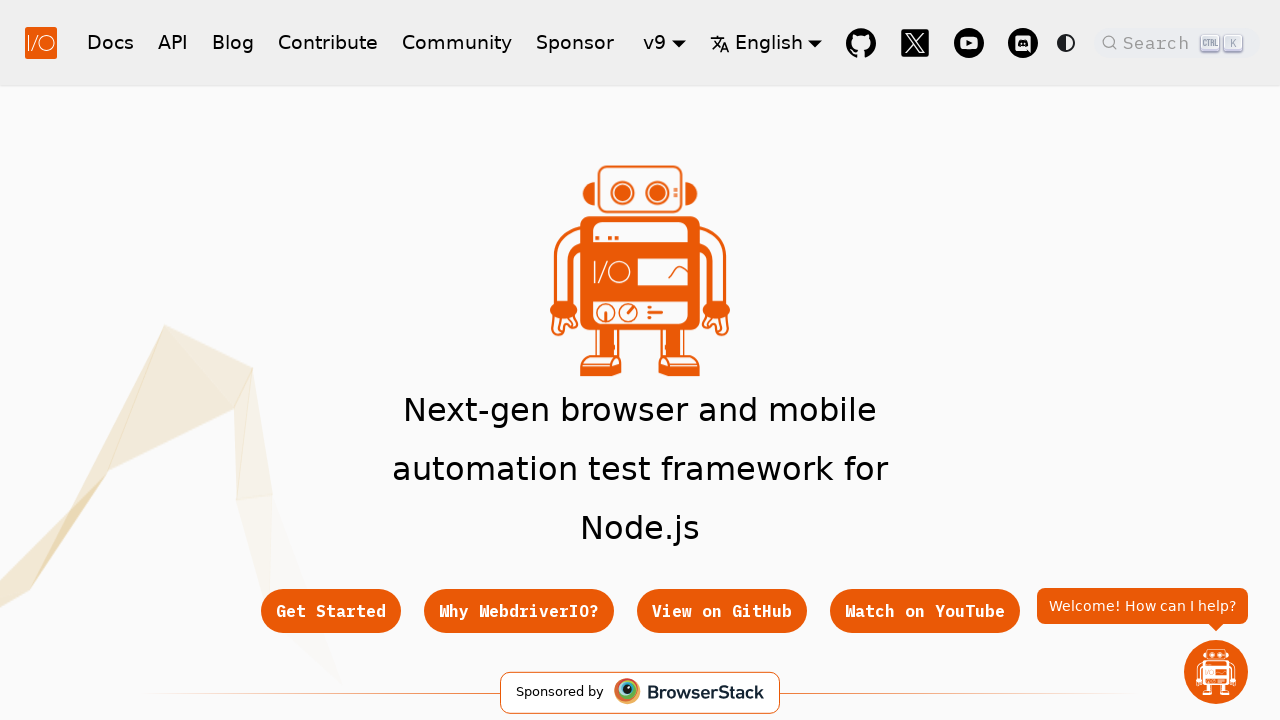

Navigated to WebdriverIO home page
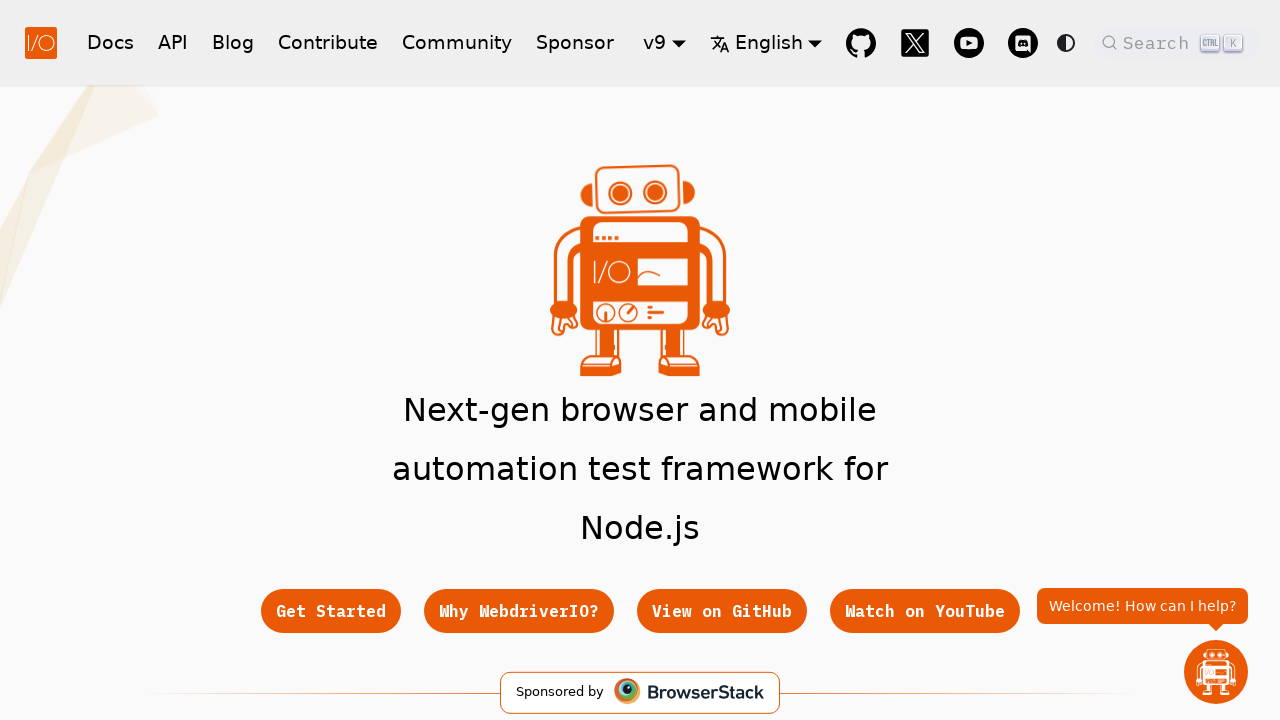

Page DOM content loaded
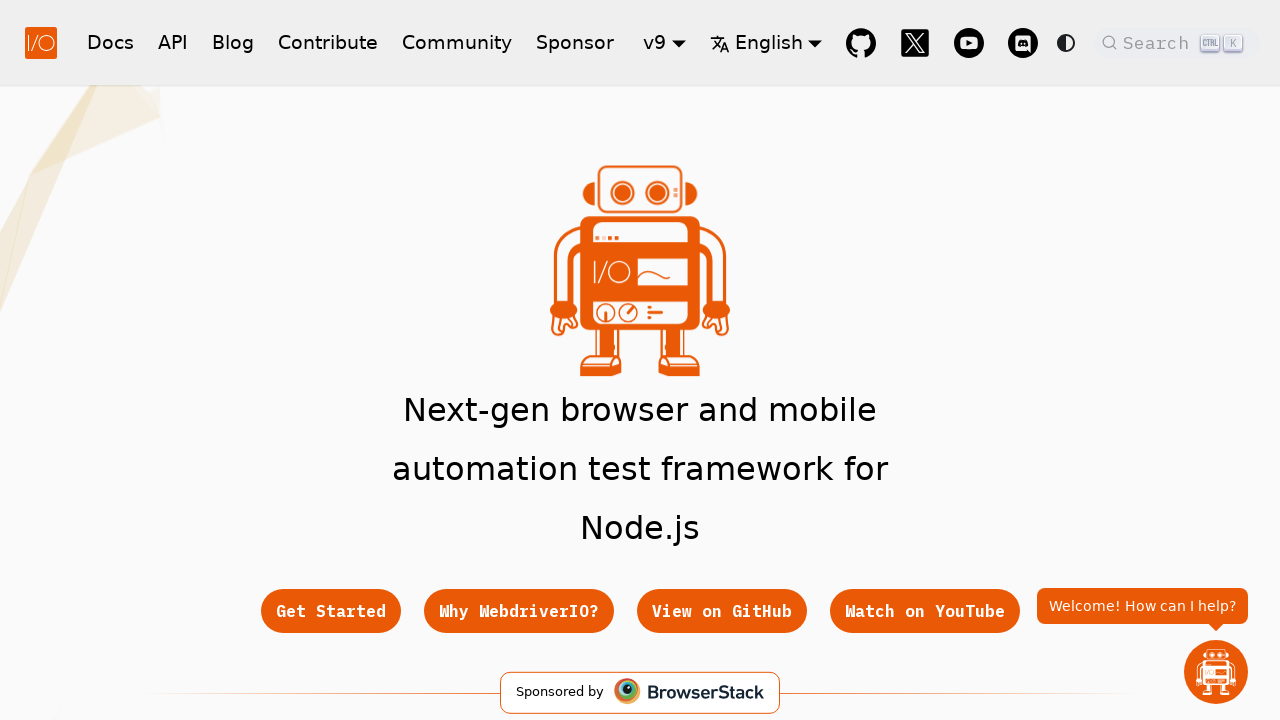

Retrieved page title: WebdriverIO · Next-gen browser and mobile automation test framework for Node.js | WebdriverIO
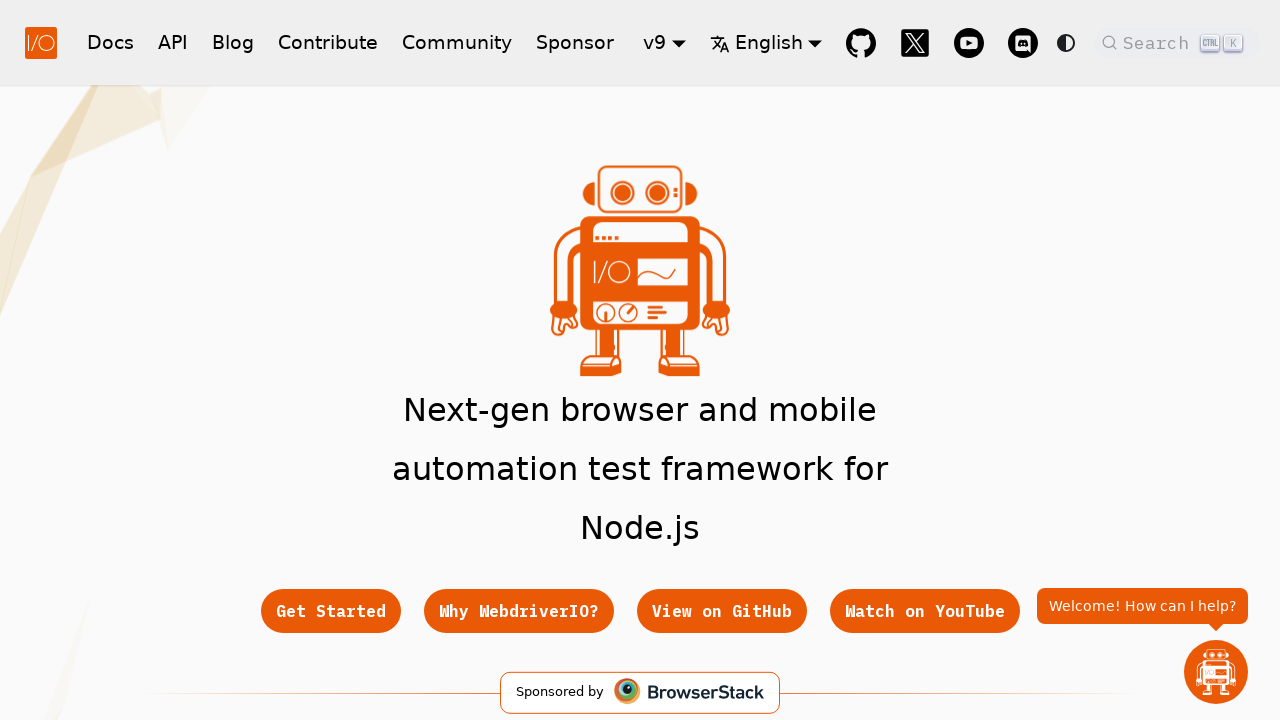

Verified page title matches expected value
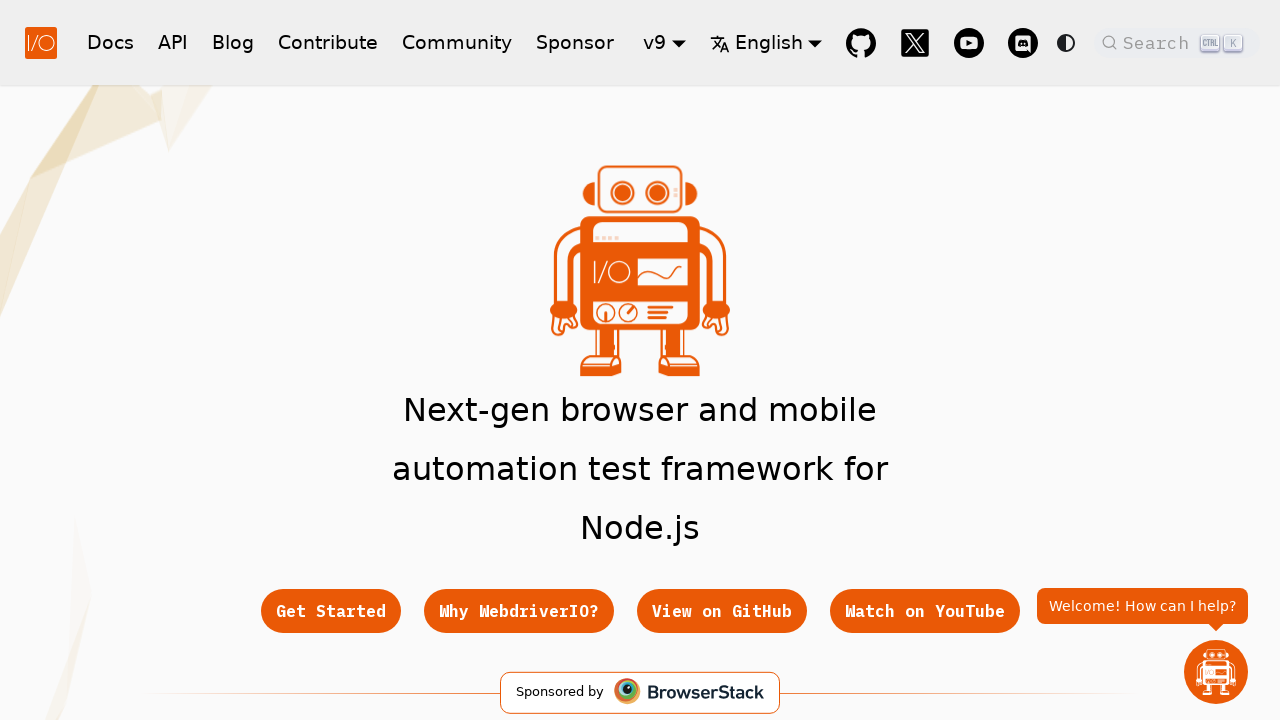

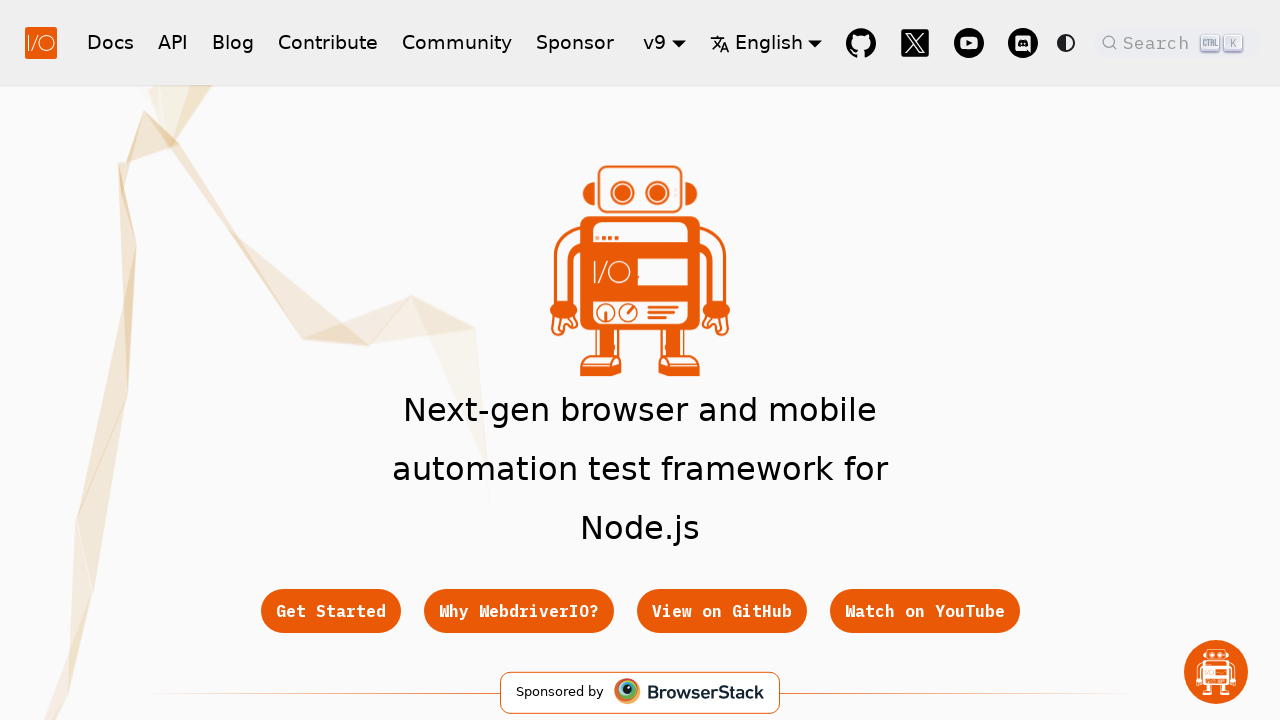